Tests a simple form by filling in first name, last name, city, and country fields using different element locator strategies, then submits the form by clicking the button.

Starting URL: http://suninjuly.github.io/simple_form_find_task.html

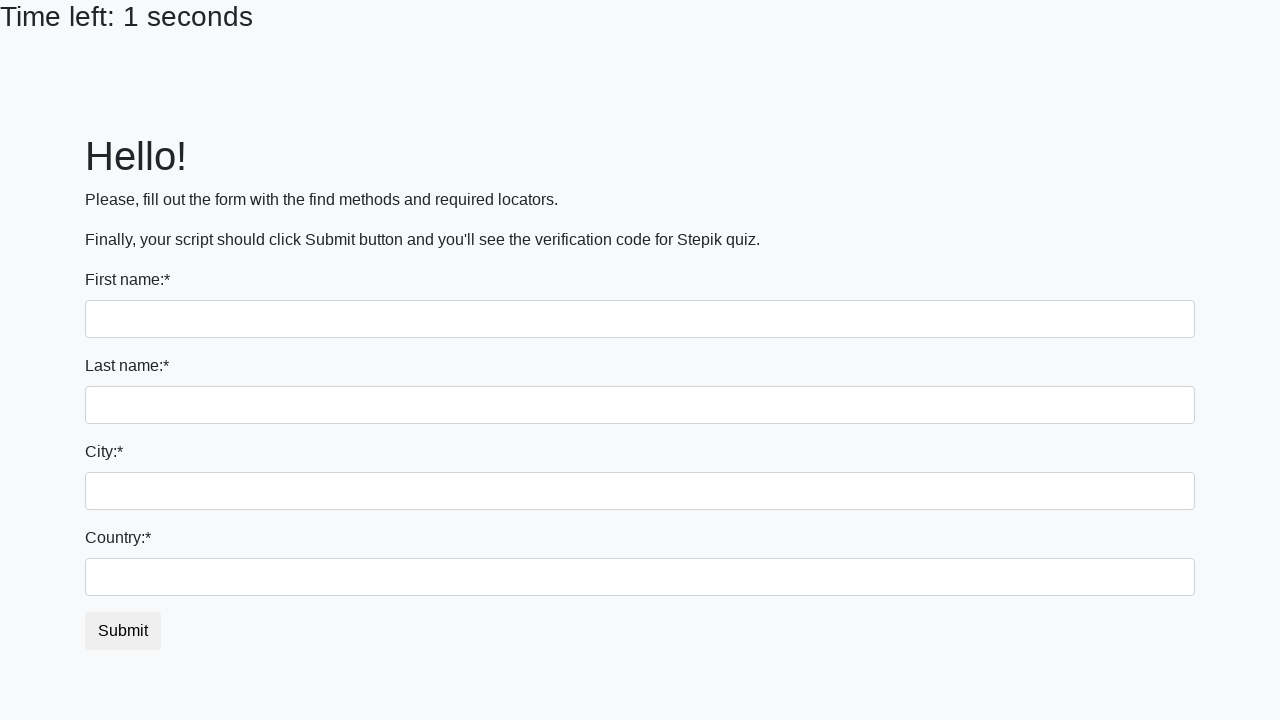

Filled first name field with 'Ivan' on input
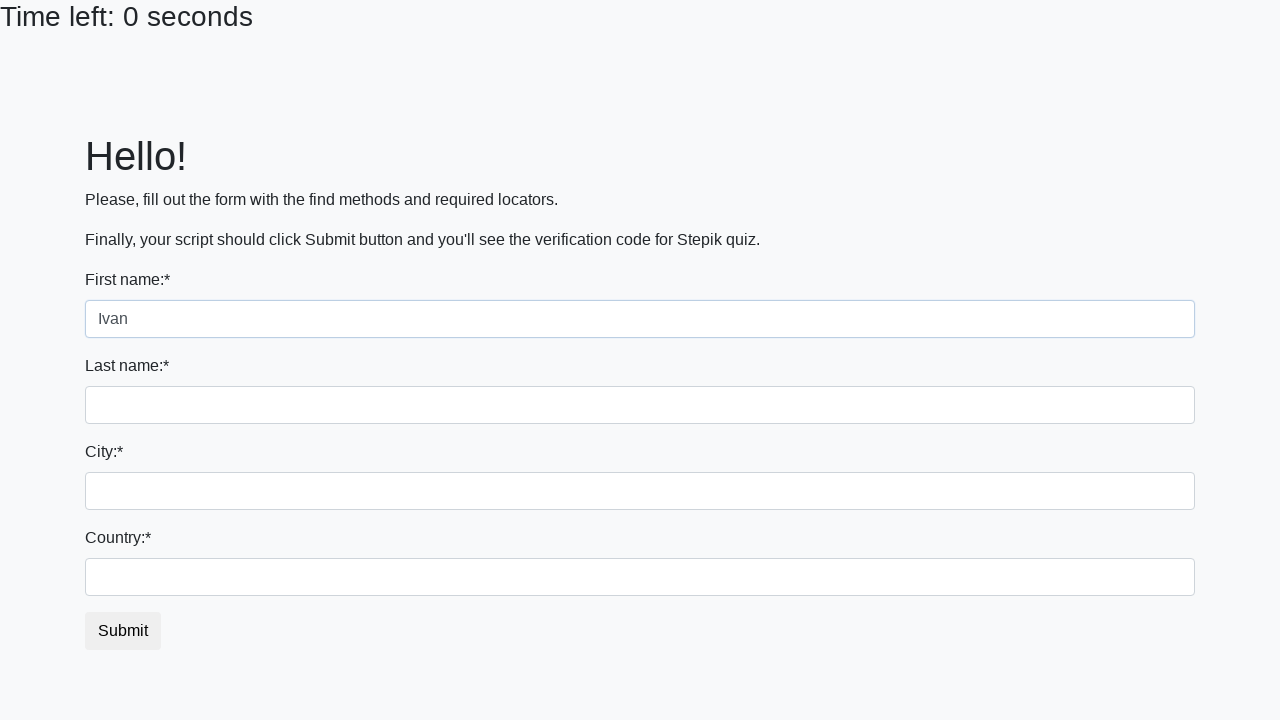

Filled last name field with 'Petrov' on input[name='last_name']
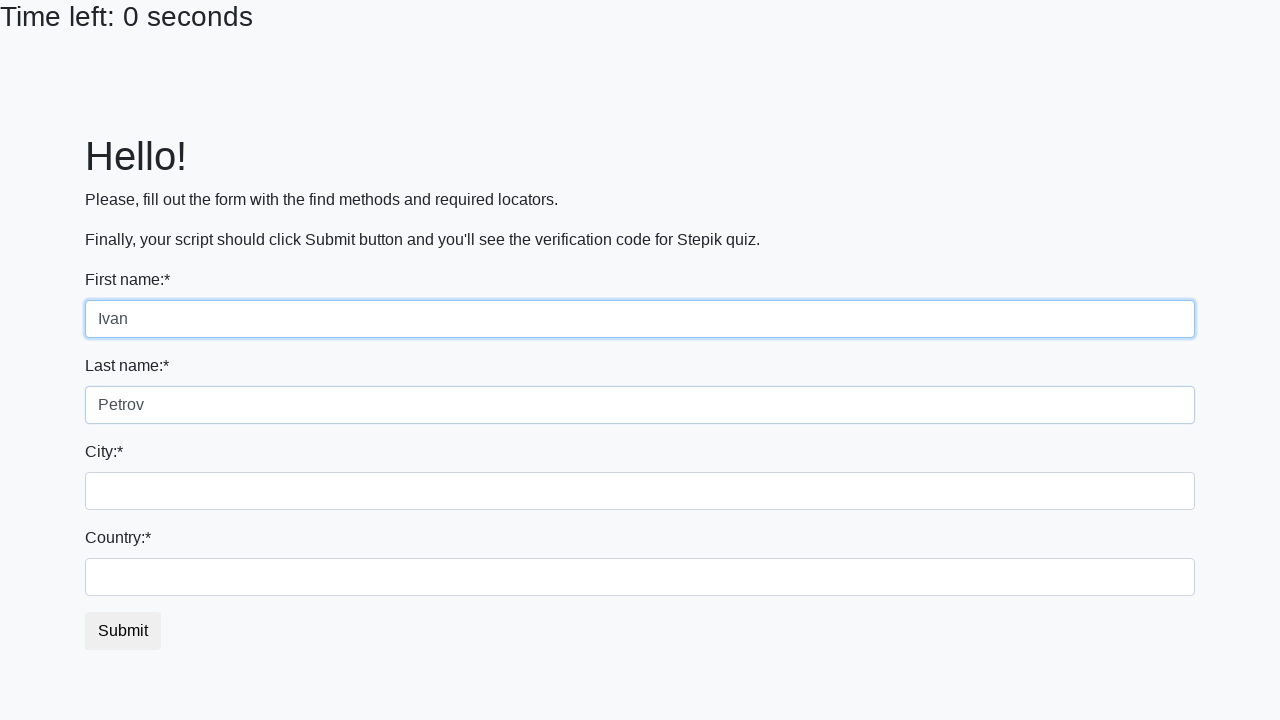

Filled city field with 'Smolensk' on .city
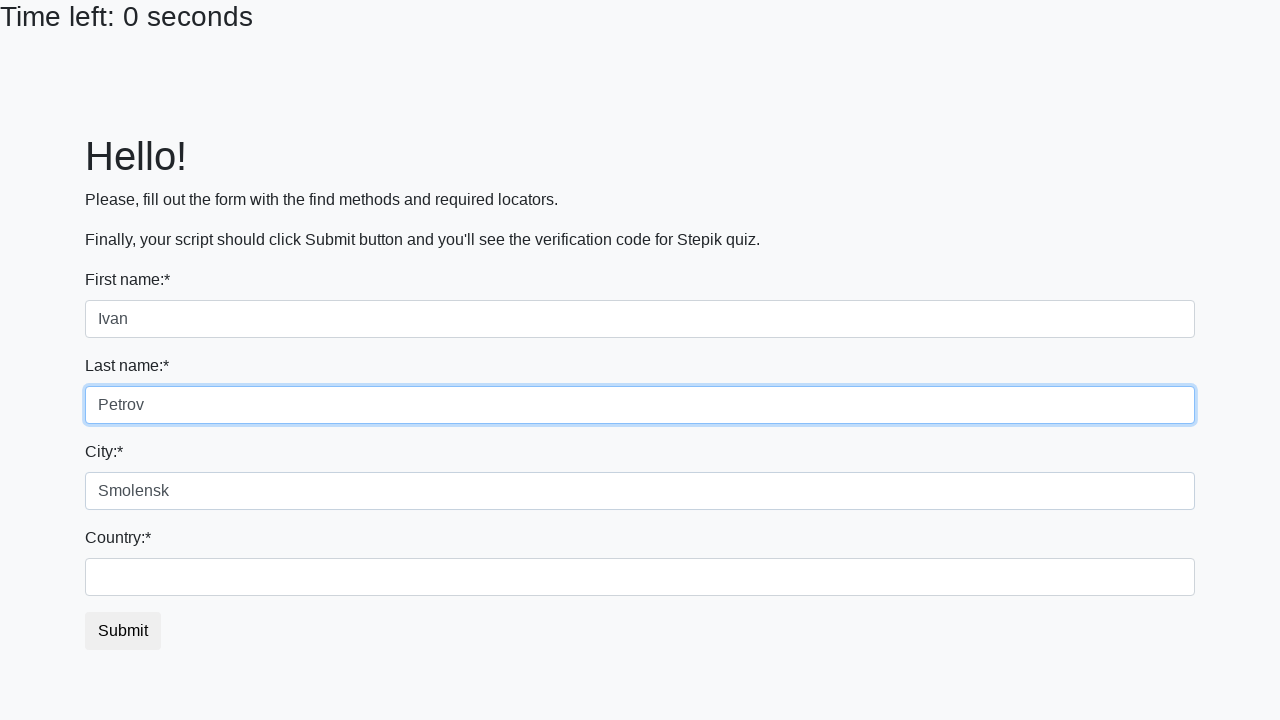

Filled country field with 'Russia' on #country
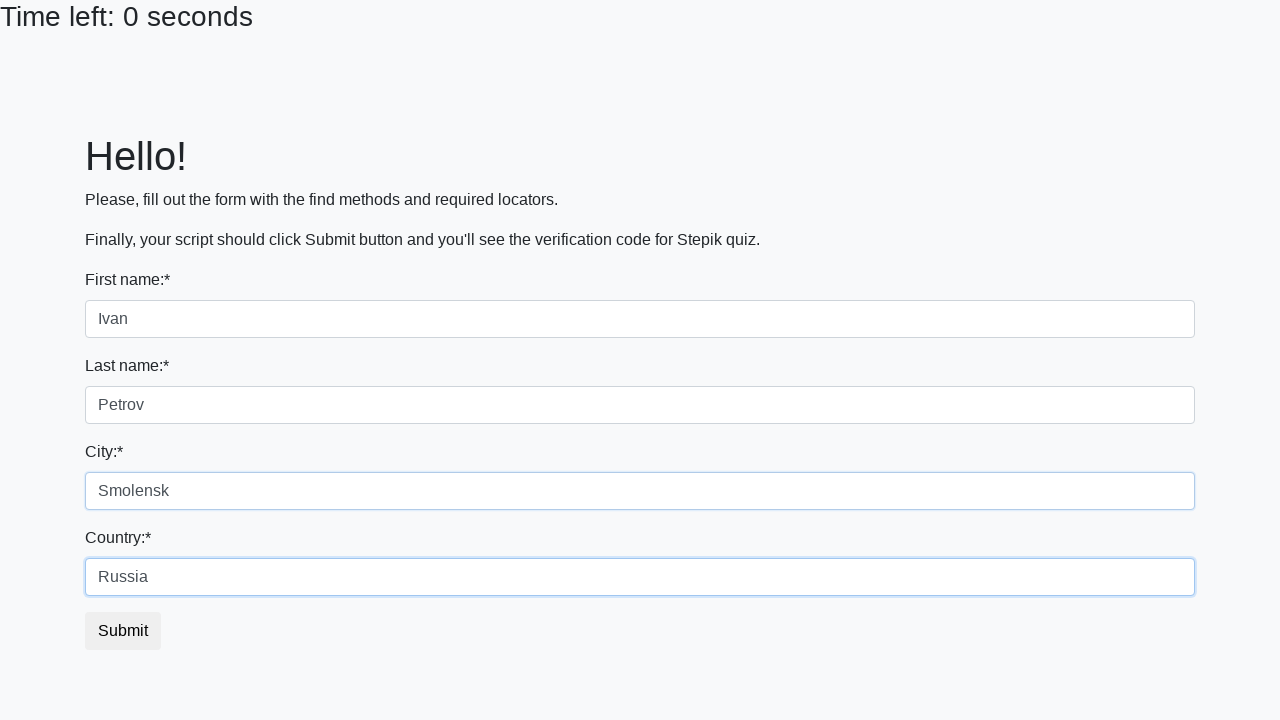

Clicked submit button to submit the form at (123, 631) on button.btn
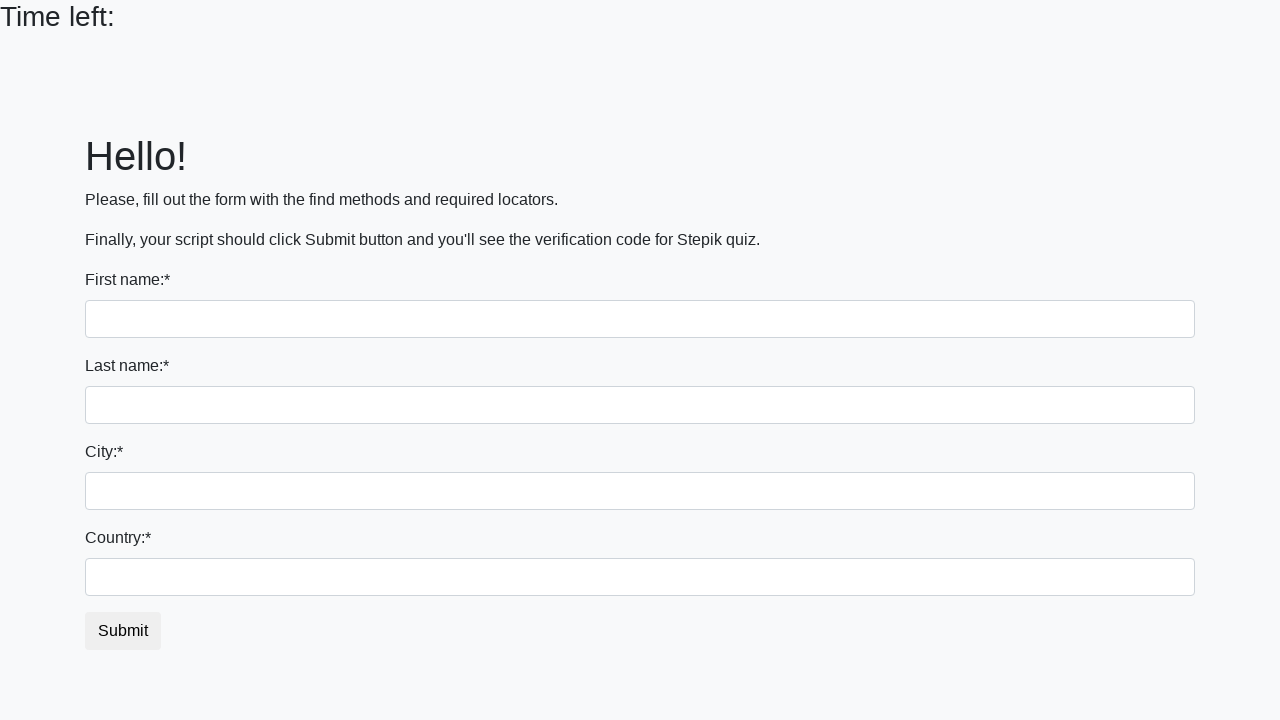

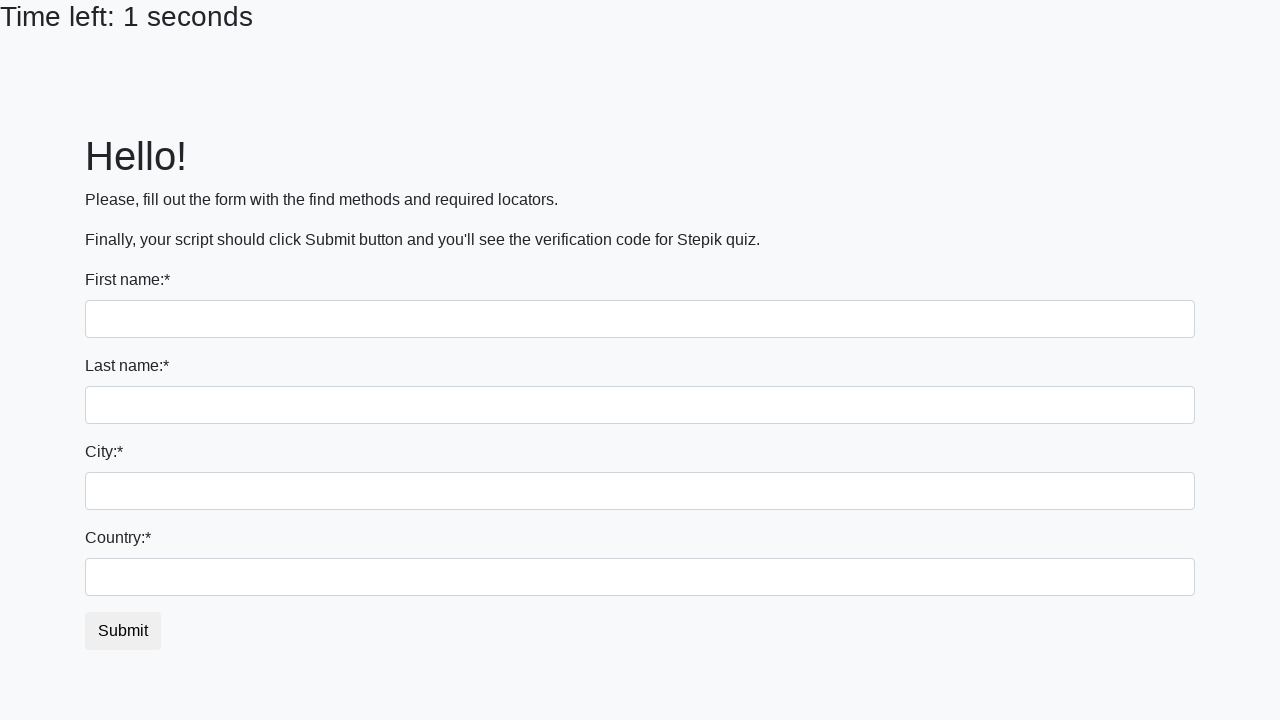